Tests hotel search functionality by entering a location, clicking the search button, and filling in the newsletter email field at the bottom of the page

Starting URL: https://hotel-testlab.coderslab.pl/en/

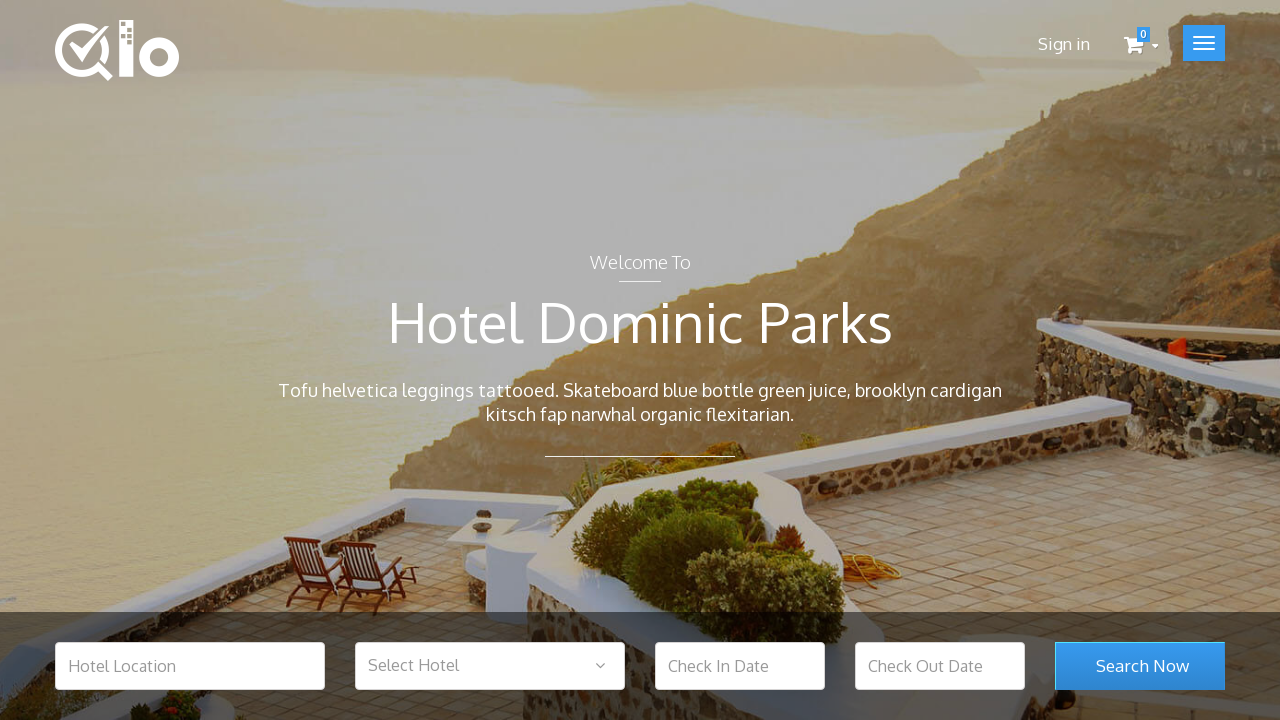

Hotel location field became visible
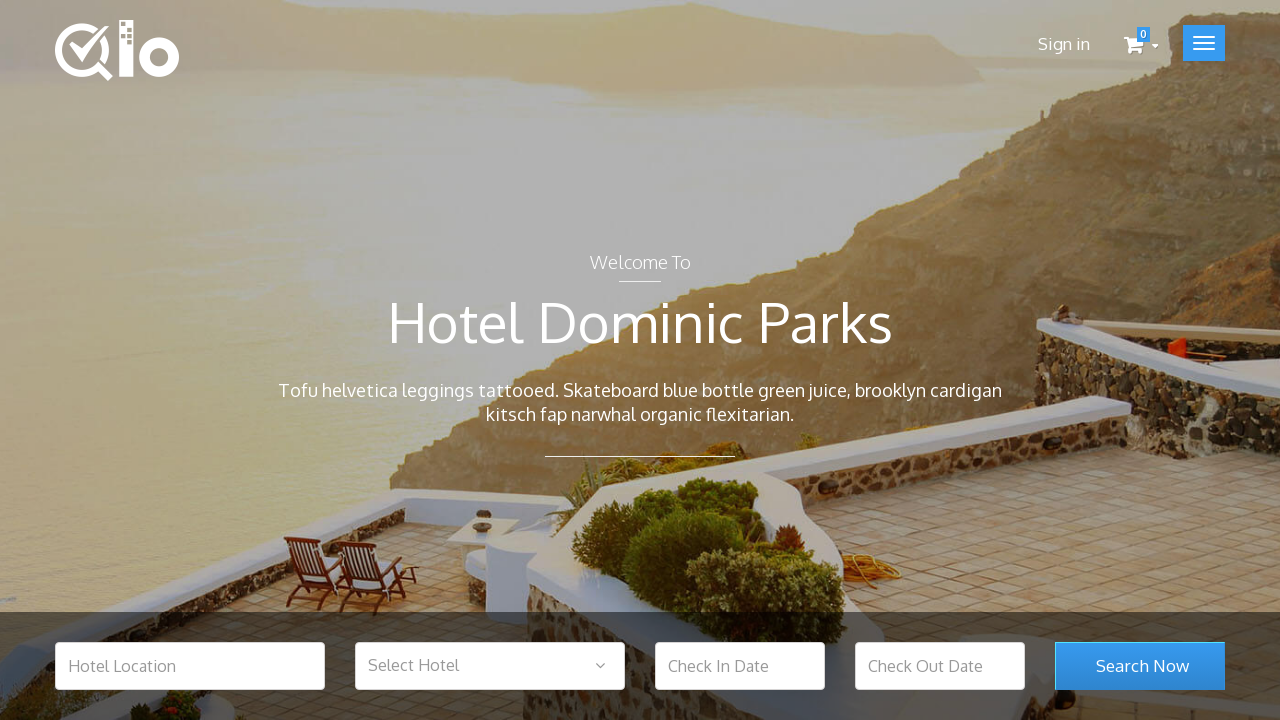

Filled hotel location field with 'Barcelona' on #hotel_location
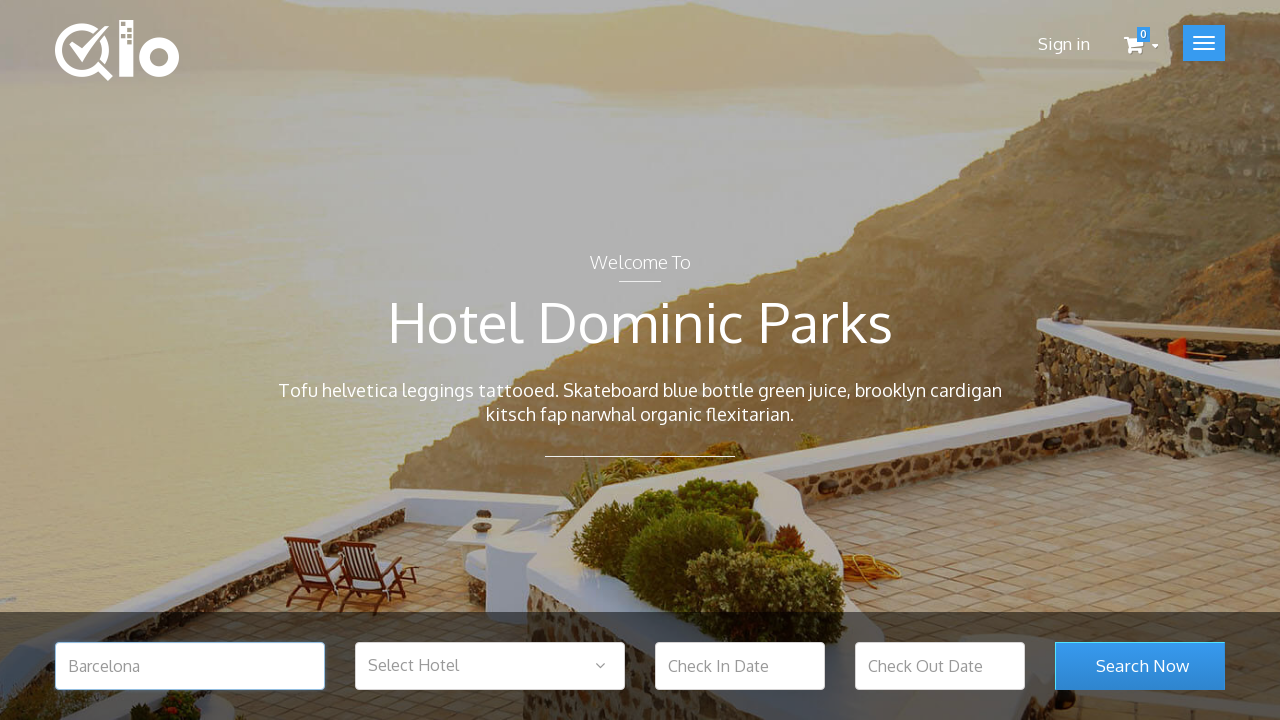

Search button became visible
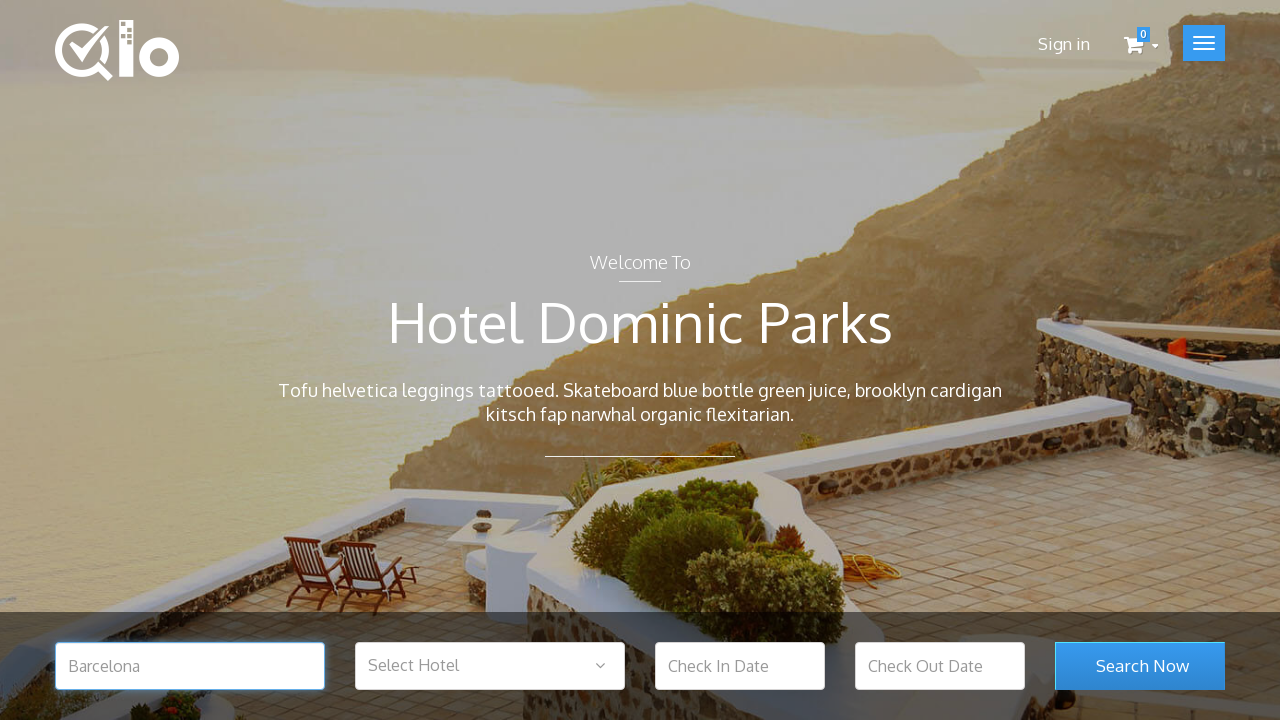

Clicked search button to search for hotels in Barcelona at (1140, 666) on #search_room_submit
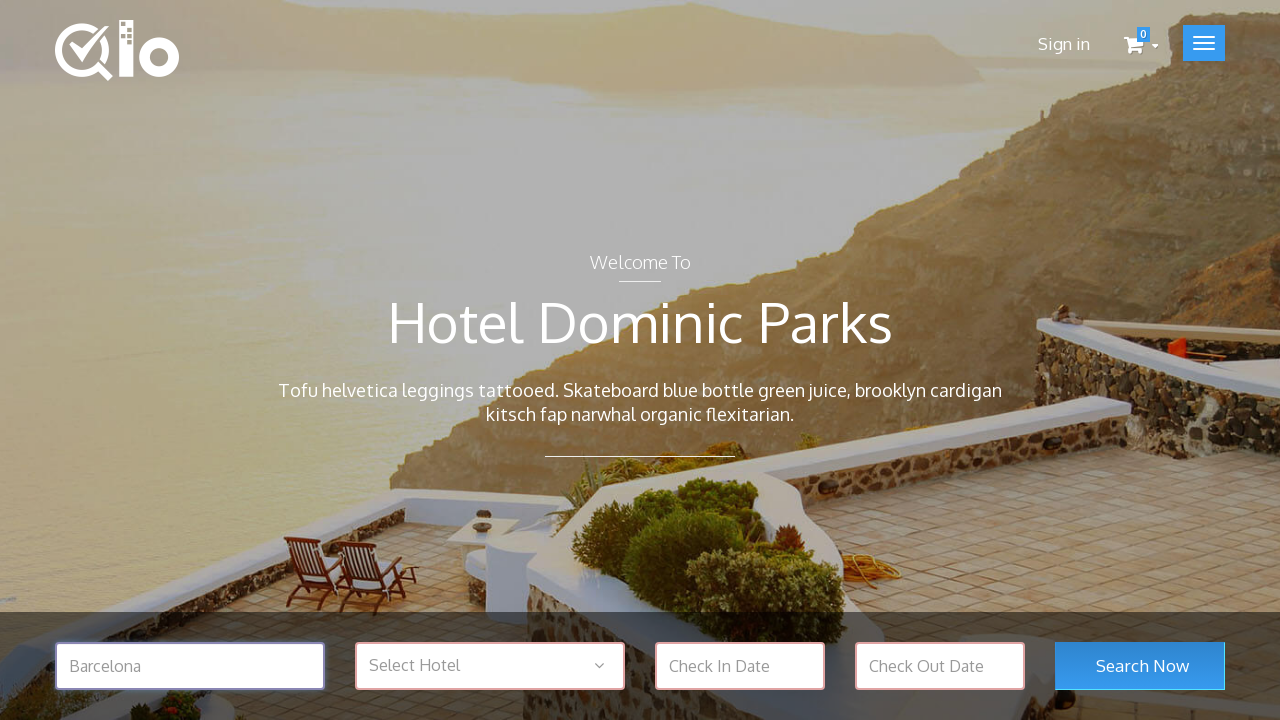

Newsletter email field became visible
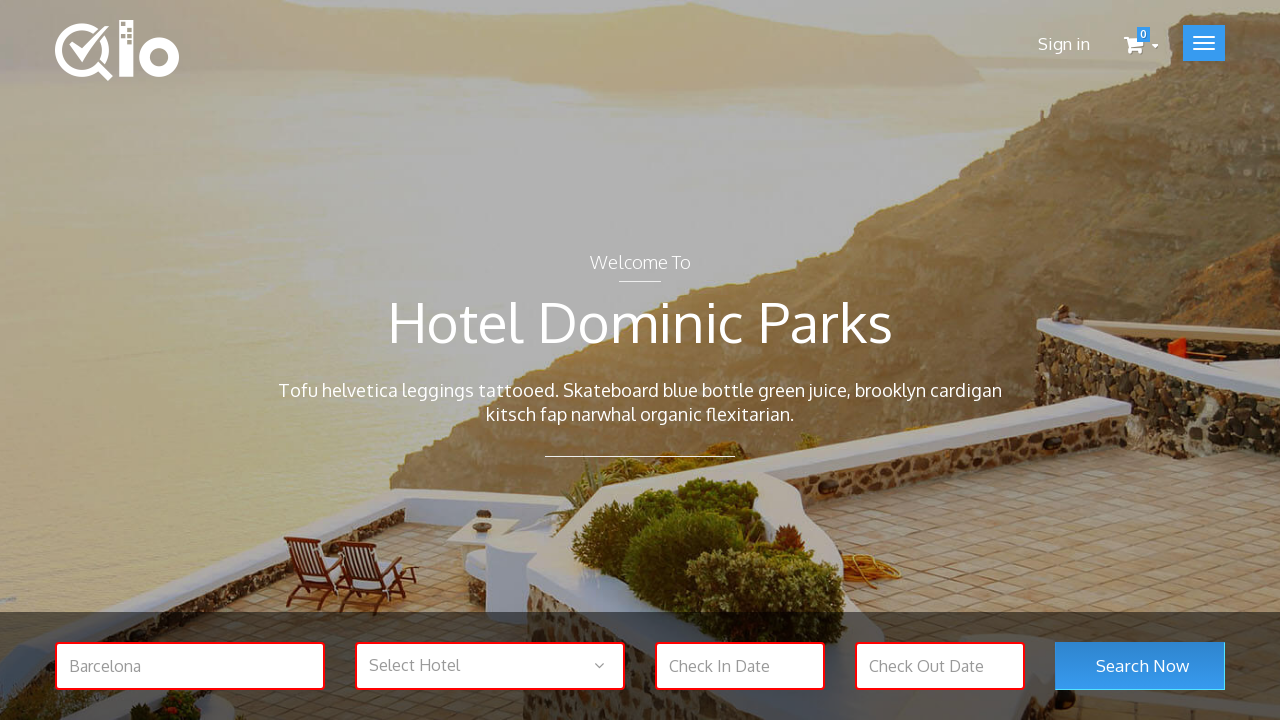

Filled newsletter email field with 'test@test.com' on #newsletter-input
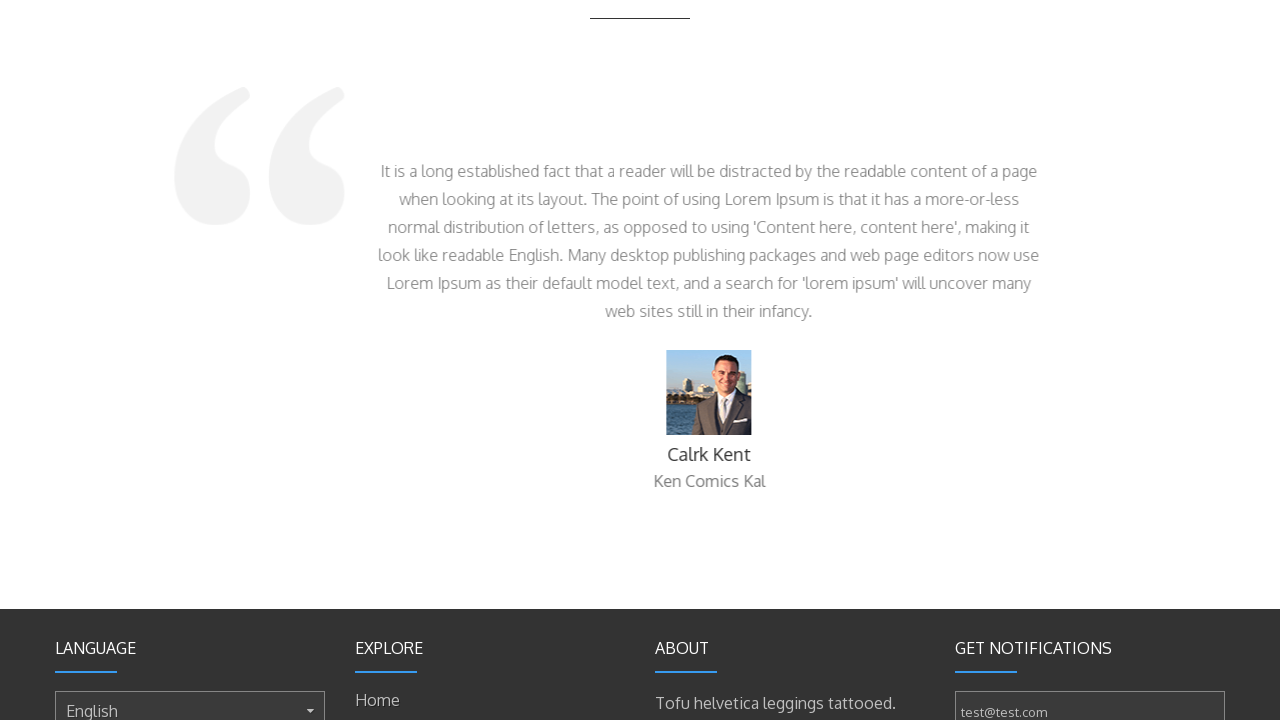

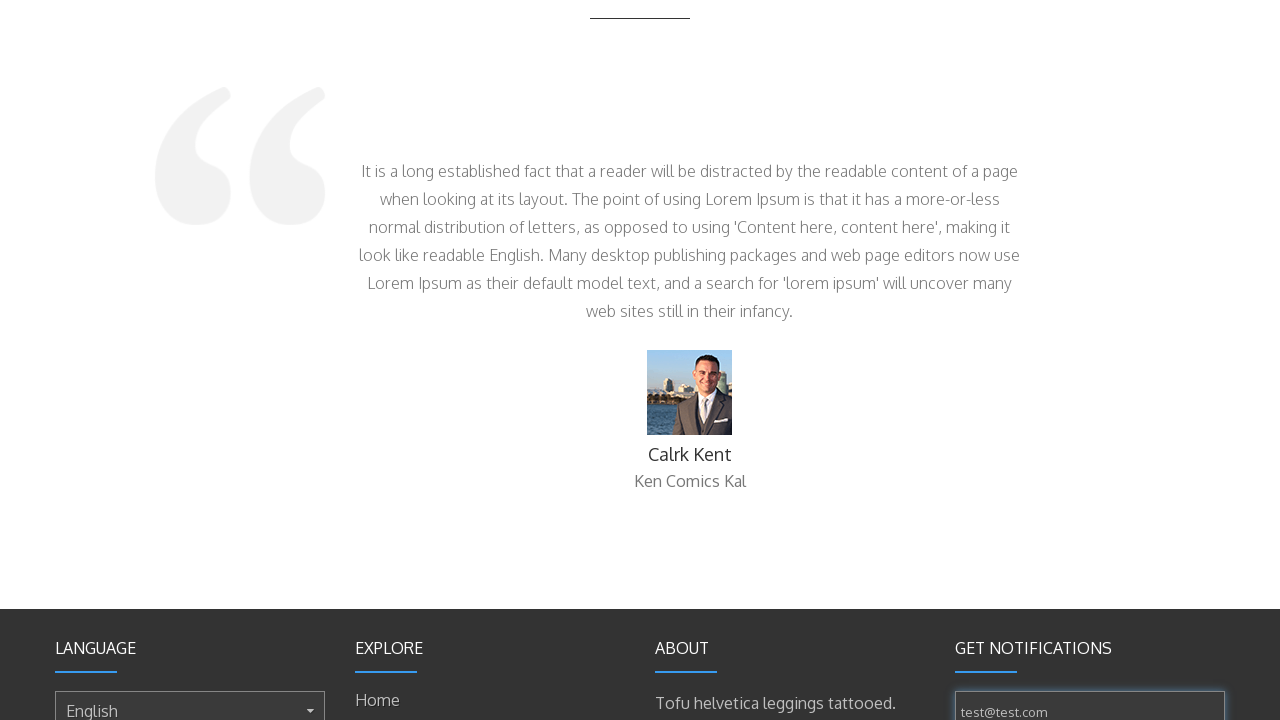